Tests dynamic loading functionality by clicking a Start button and waiting for dynamically loaded content ("Hello World!") to appear on the page

Starting URL: http://the-internet.herokuapp.com/dynamic_loading/1

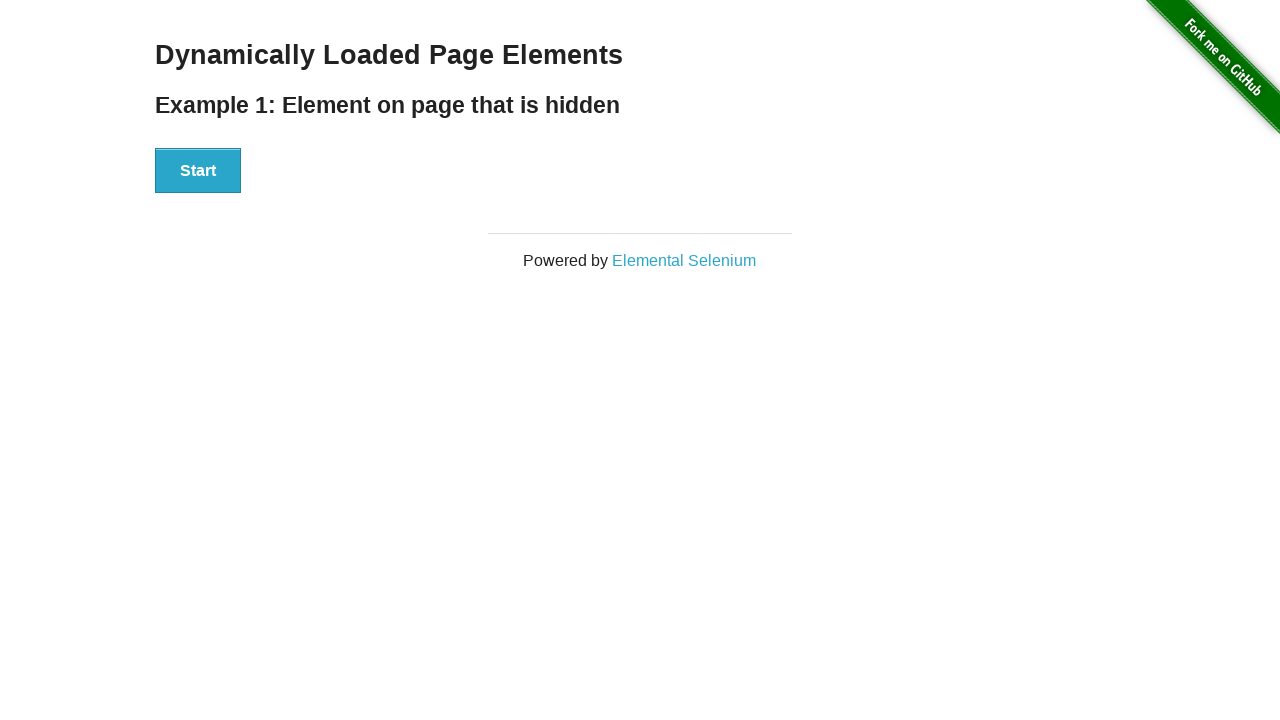

Clicked the Start button to trigger dynamic loading at (198, 171) on xpath=//button[text()='Start']
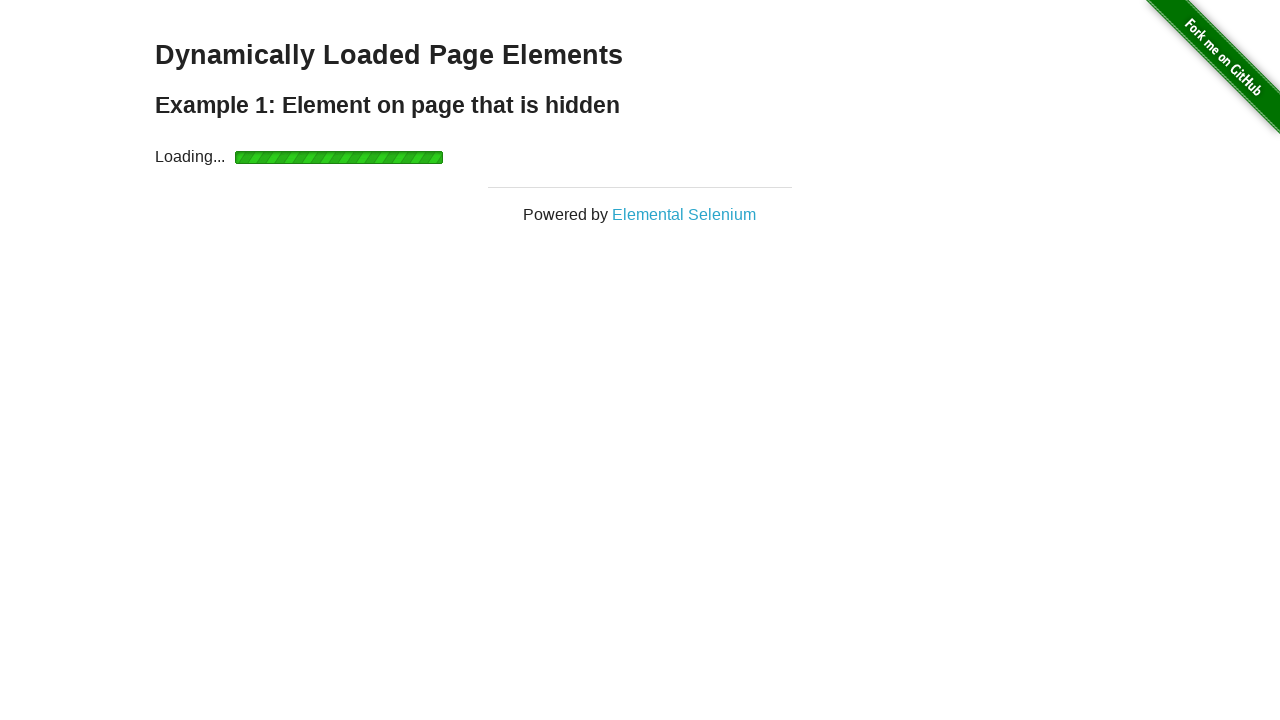

Dynamically loaded 'Hello World!' header appeared on the page
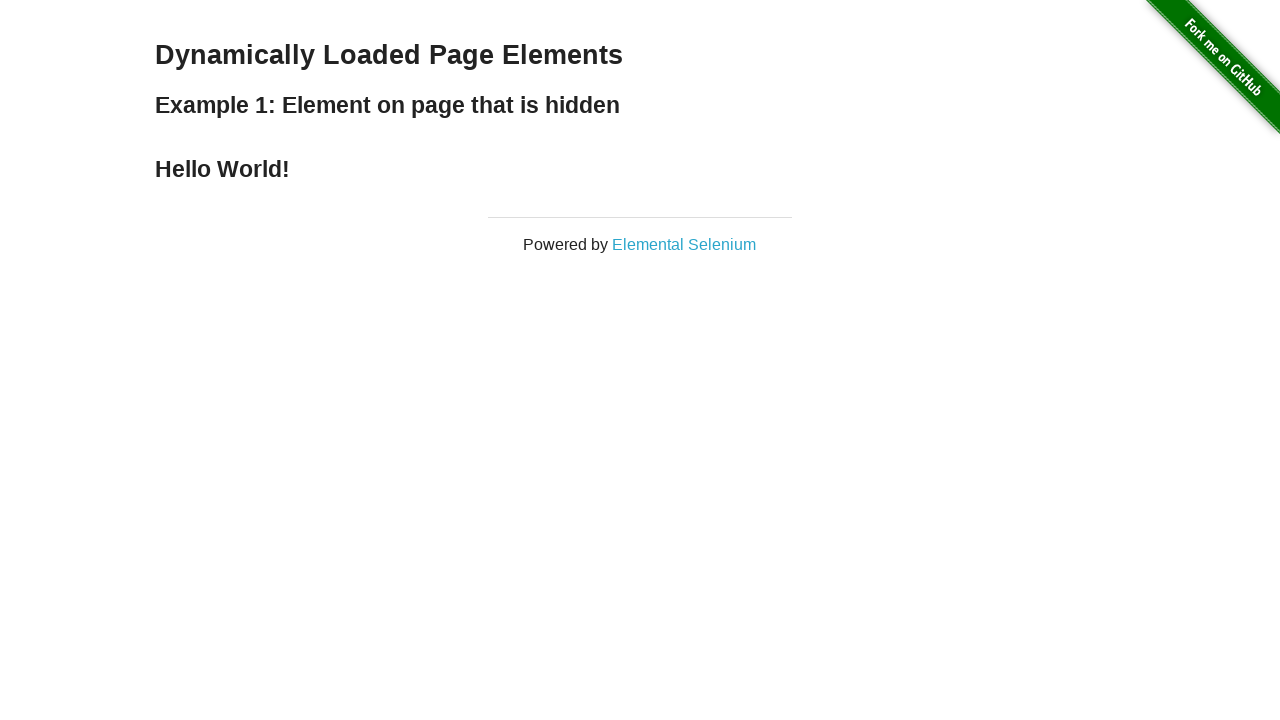

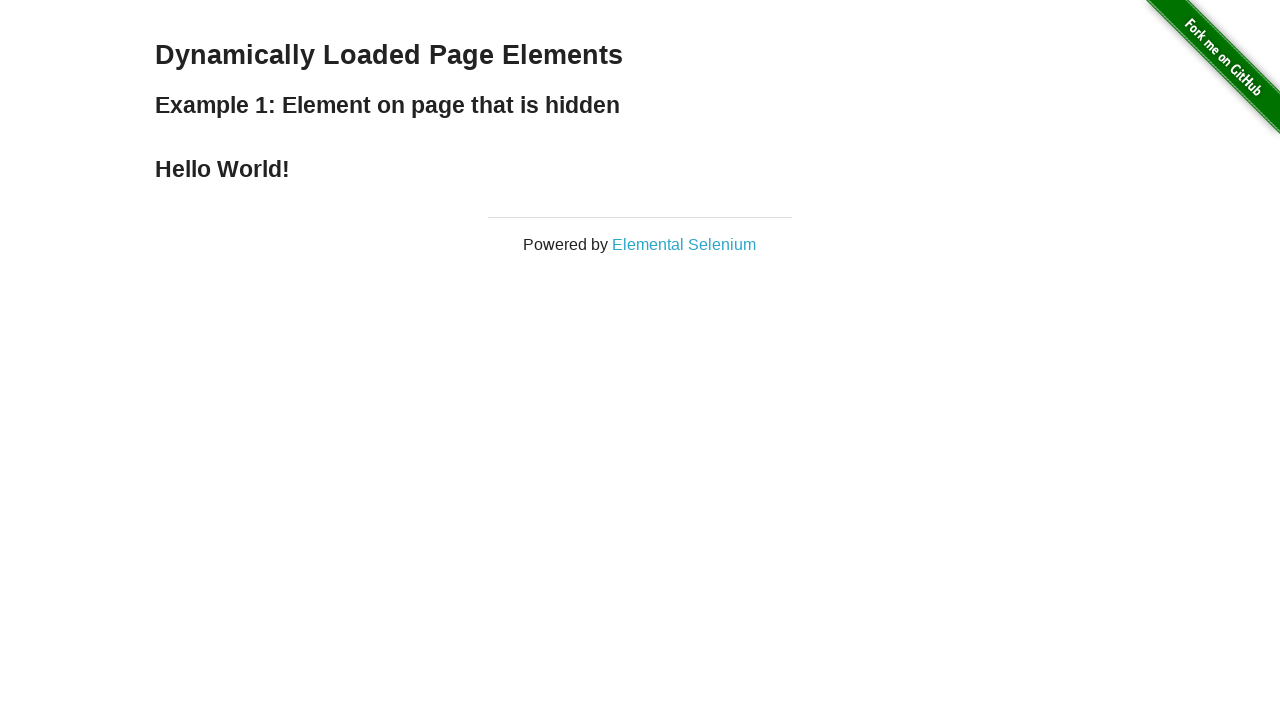